Tests modal window dismissal by clicking the modal footer close button on the entry ad test page

Starting URL: http://the-internet.herokuapp.com/entry_ad

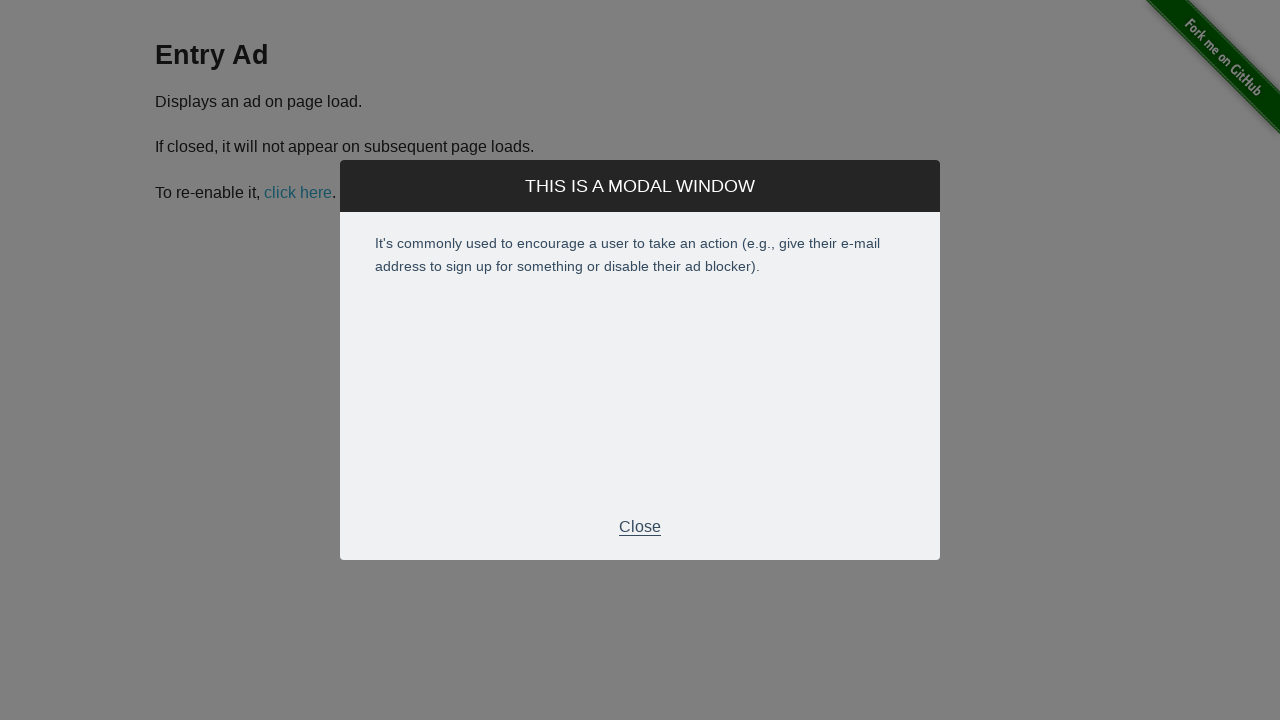

Modal window appeared and became visible
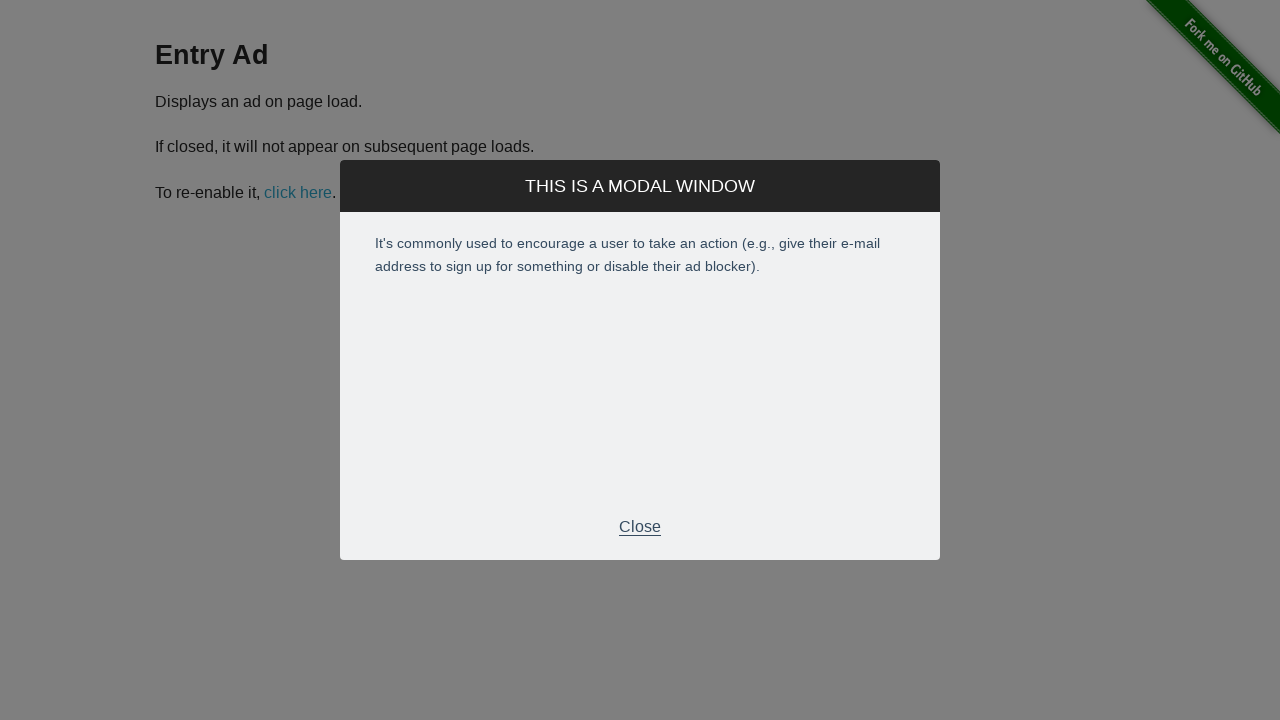

Clicked modal footer close button to dismiss entry ad modal at (640, 527) on .modal-footer
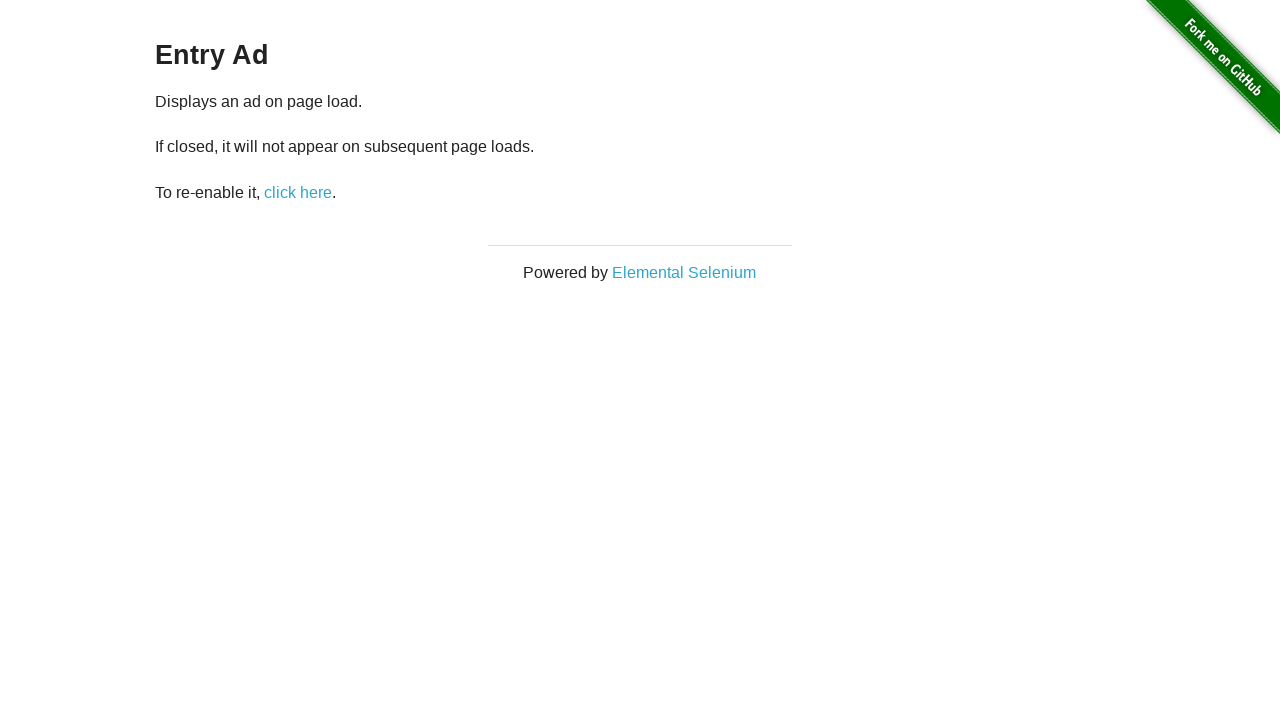

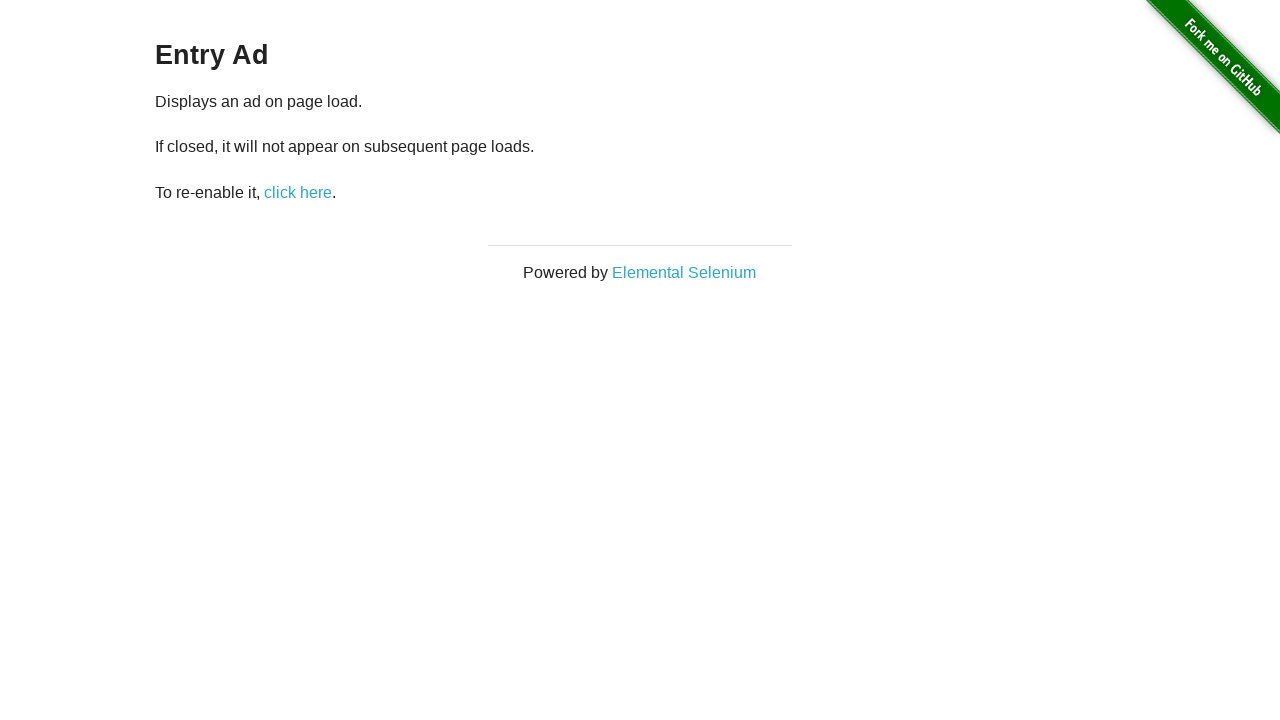